Tests dynamic loading functionality where content is hidden on the page initially. Clicks a start button and waits for the hidden content to become visible, then verifies the displayed text.

Starting URL: http://the-internet.herokuapp.com/dynamic_loading/1

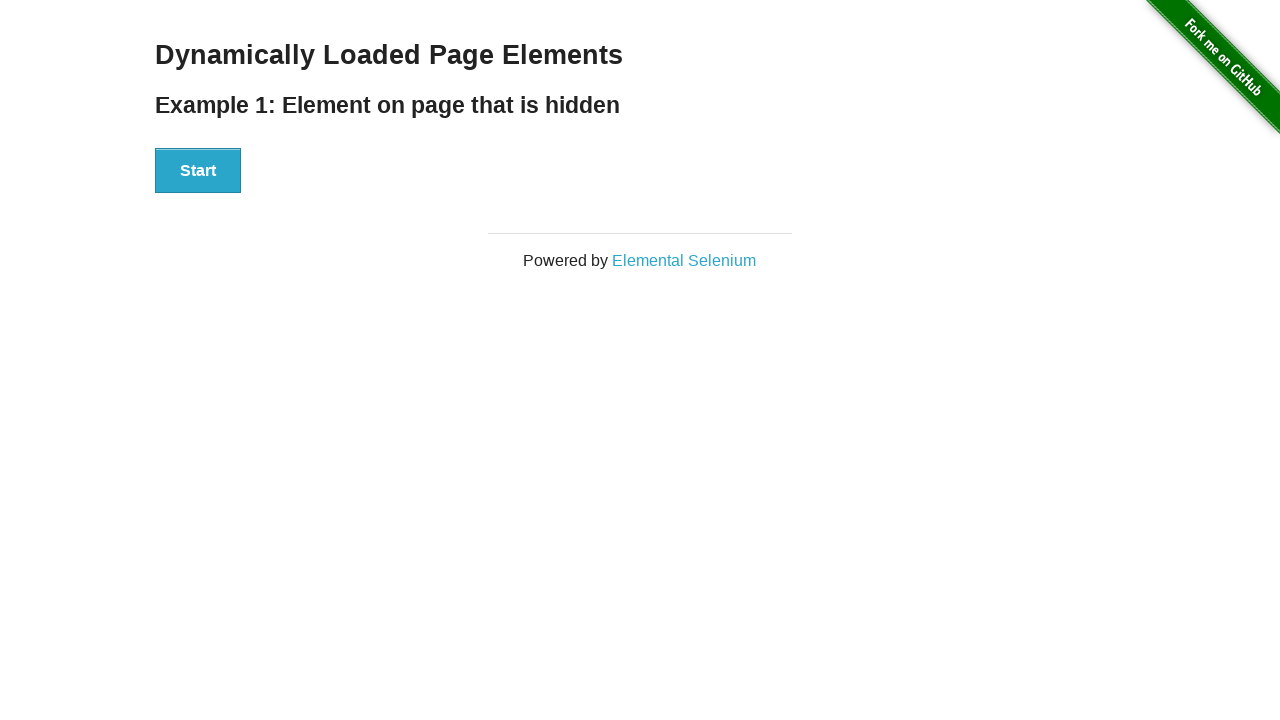

Clicked the Start button to initiate dynamic loading at (198, 171) on #start button
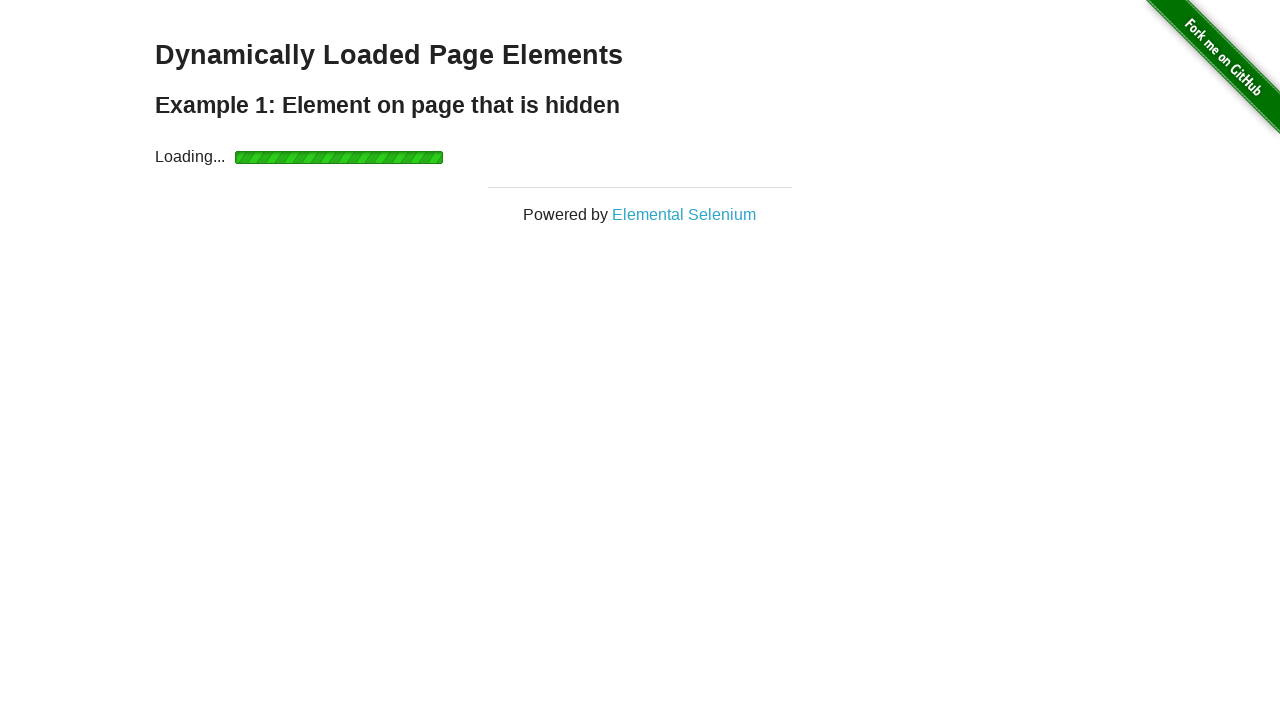

Hidden content became visible after waiting for #finish element
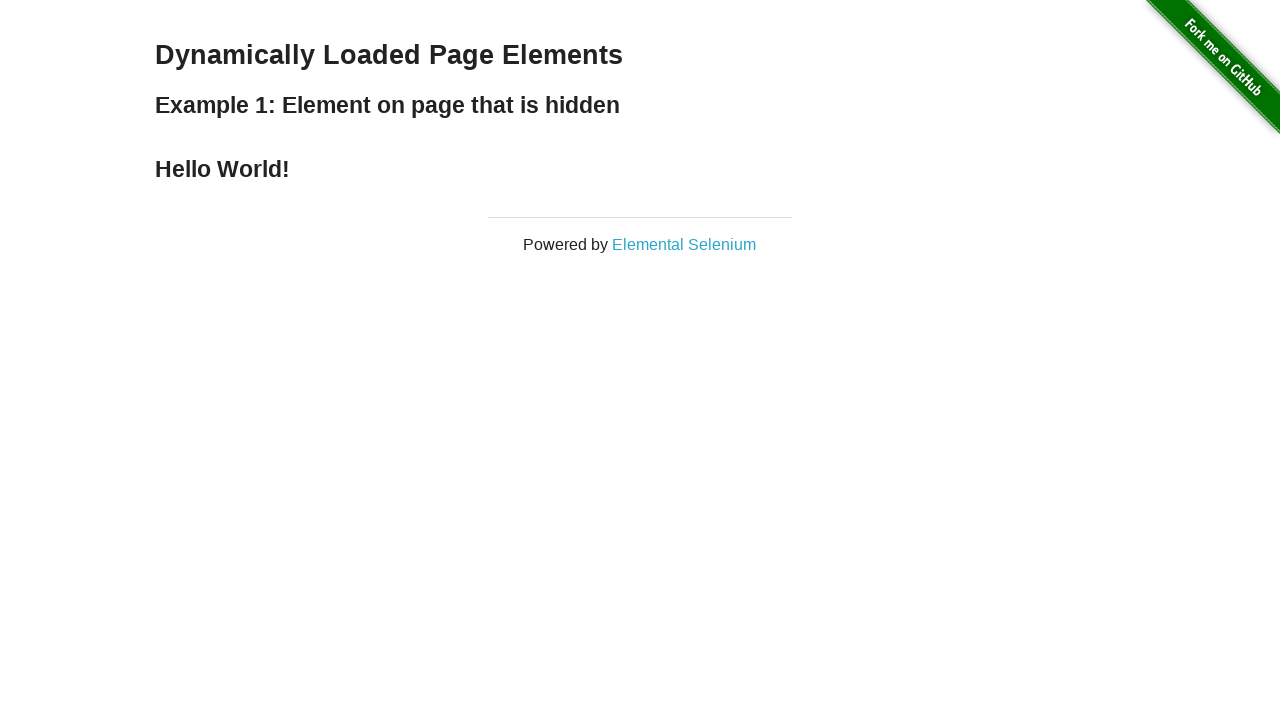

Retrieved text content from #finish element
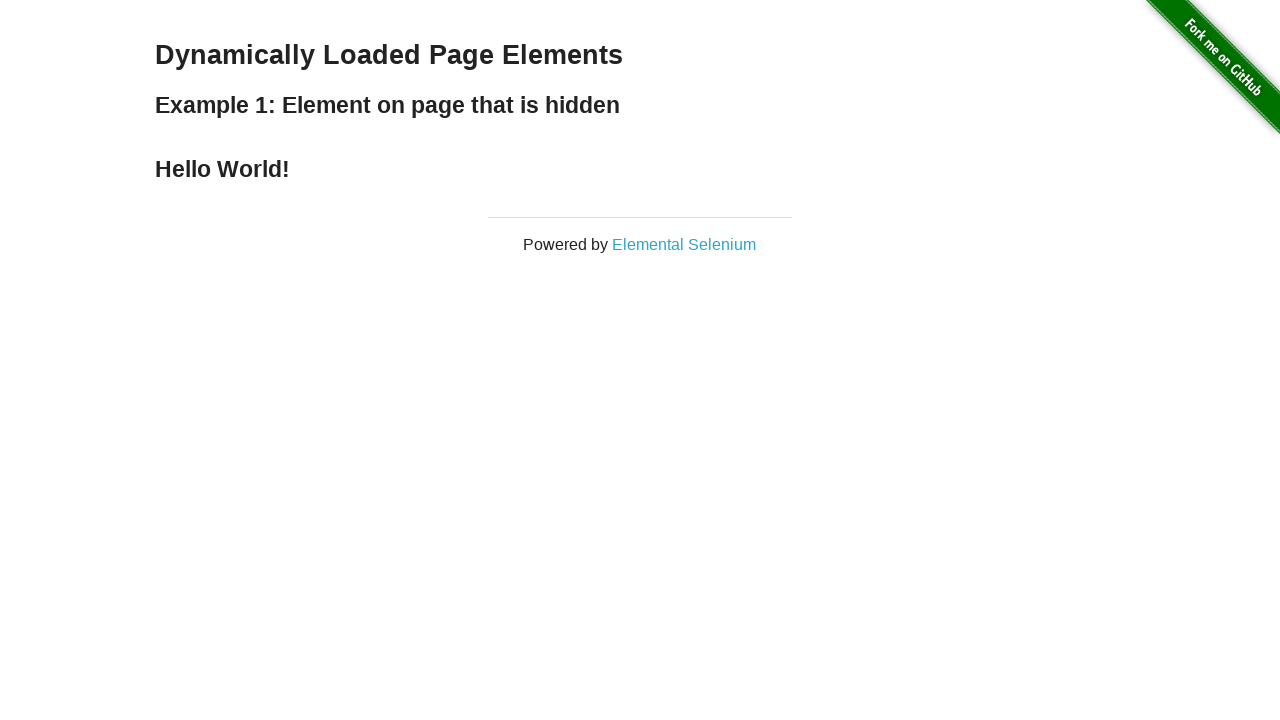

Verified that displayed text equals 'Hello World!'
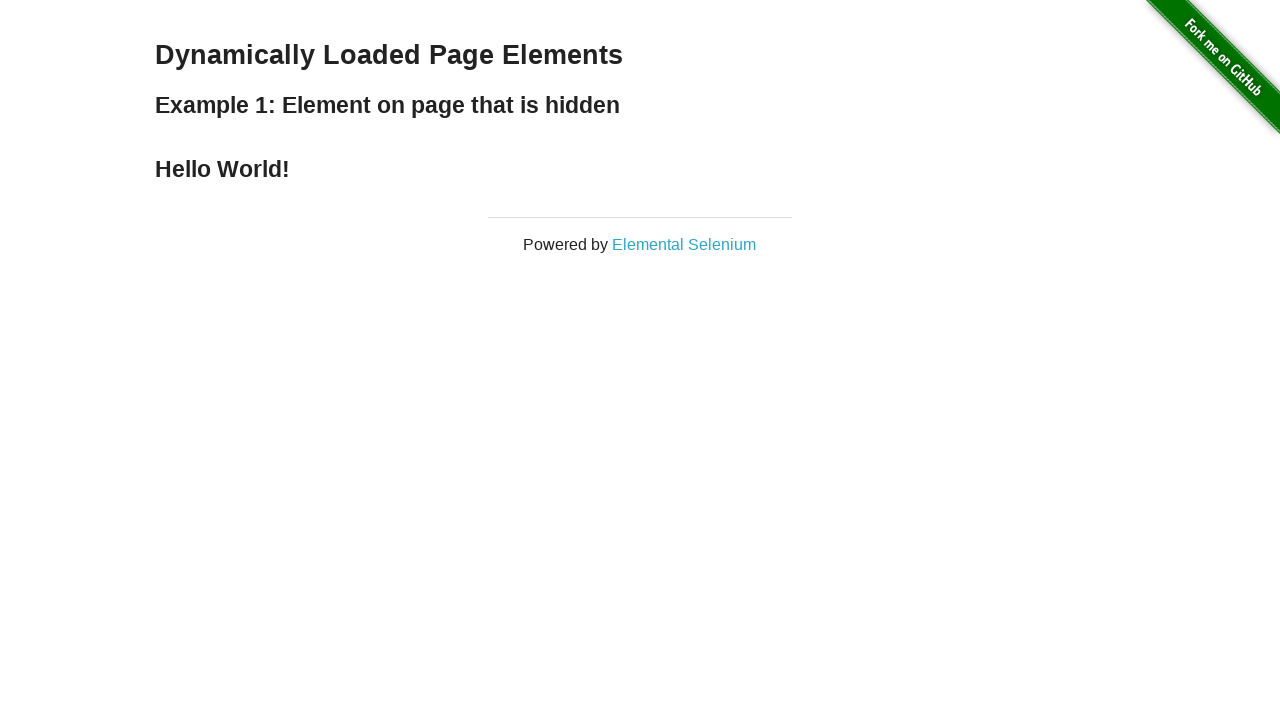

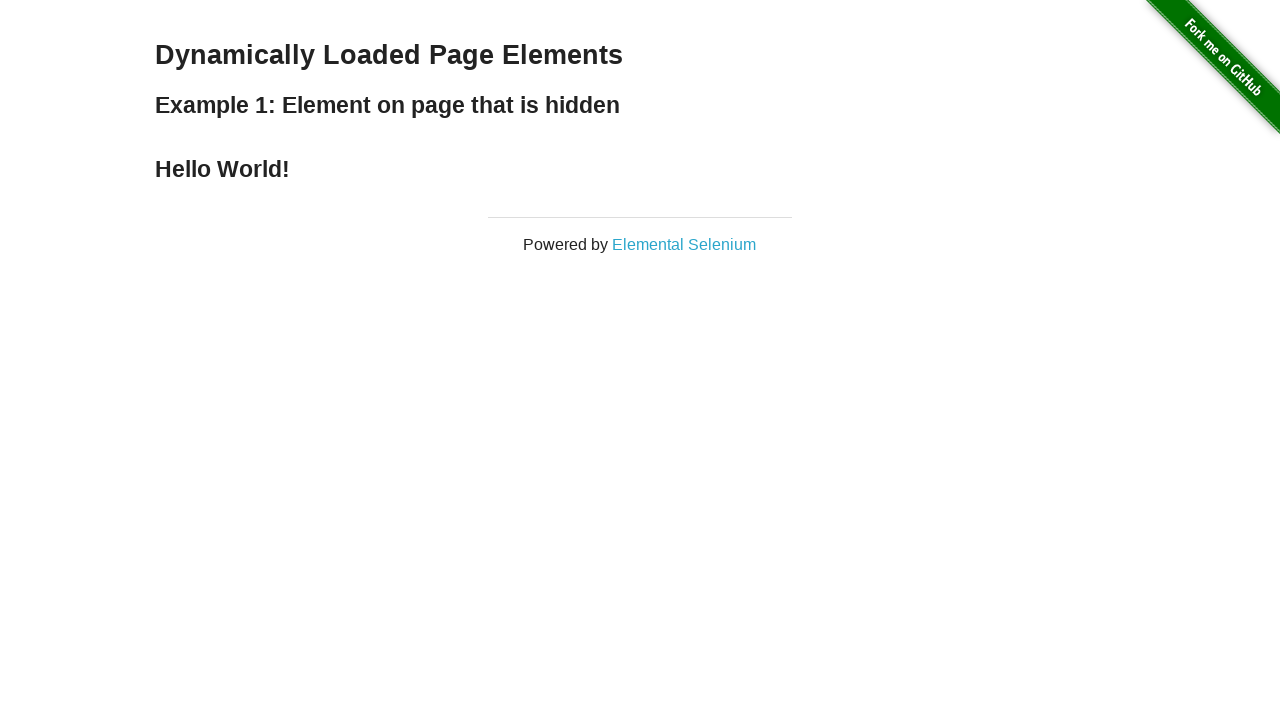